Tests file upload functionality by uploading a file from buffer memory to a multi-file upload form

Starting URL: https://davidwalsh.name/demo/multiple-file-upload.php

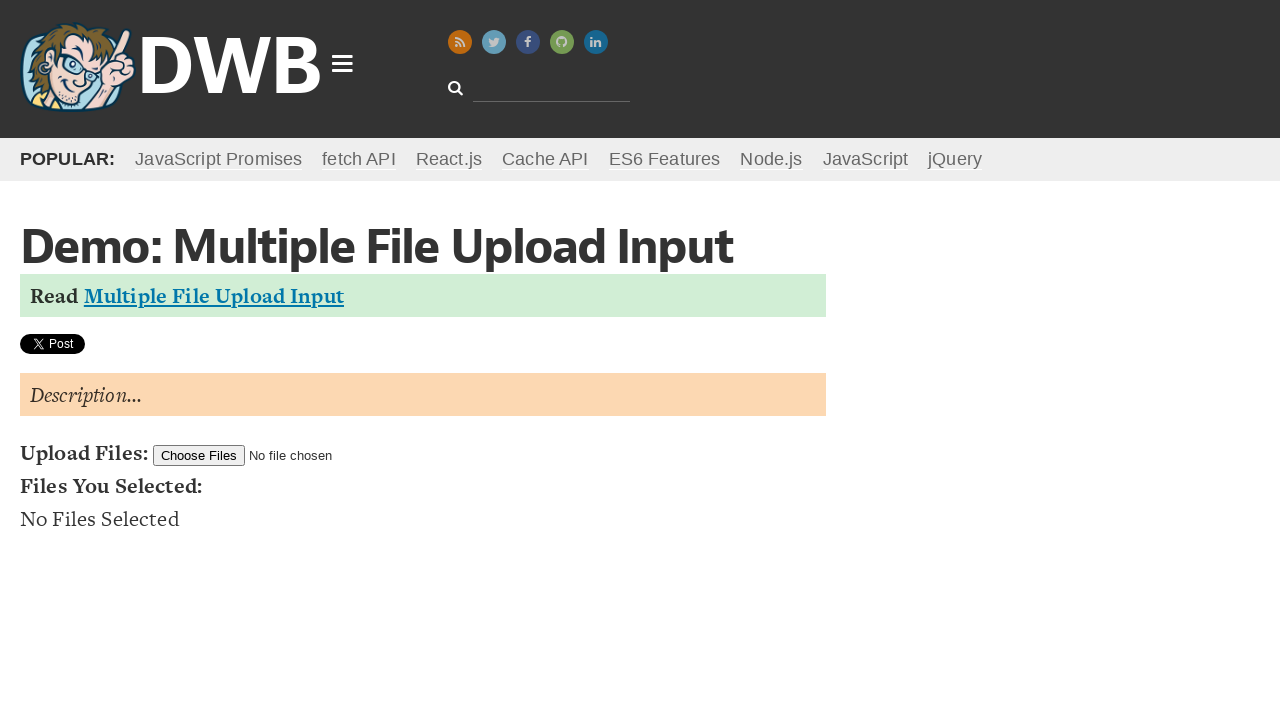

Navigated to multiple file upload demo page
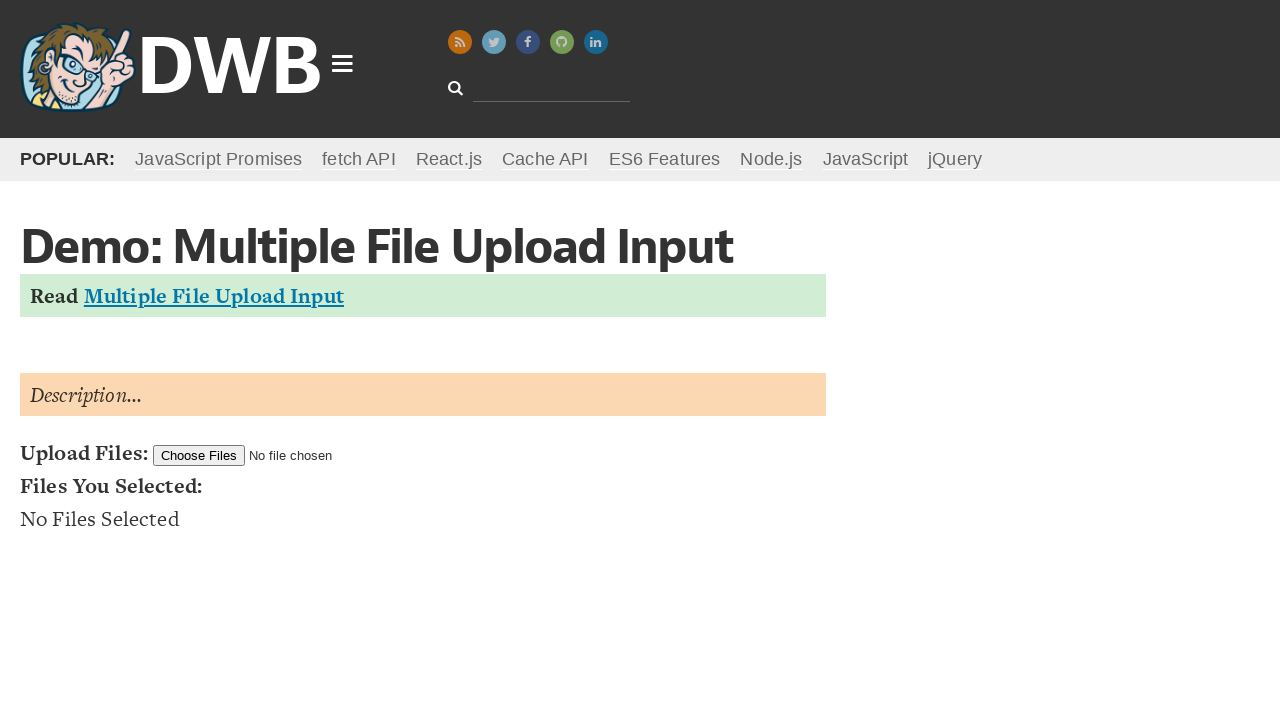

Uploaded TestDocument.txt from buffer memory to multi-file upload form
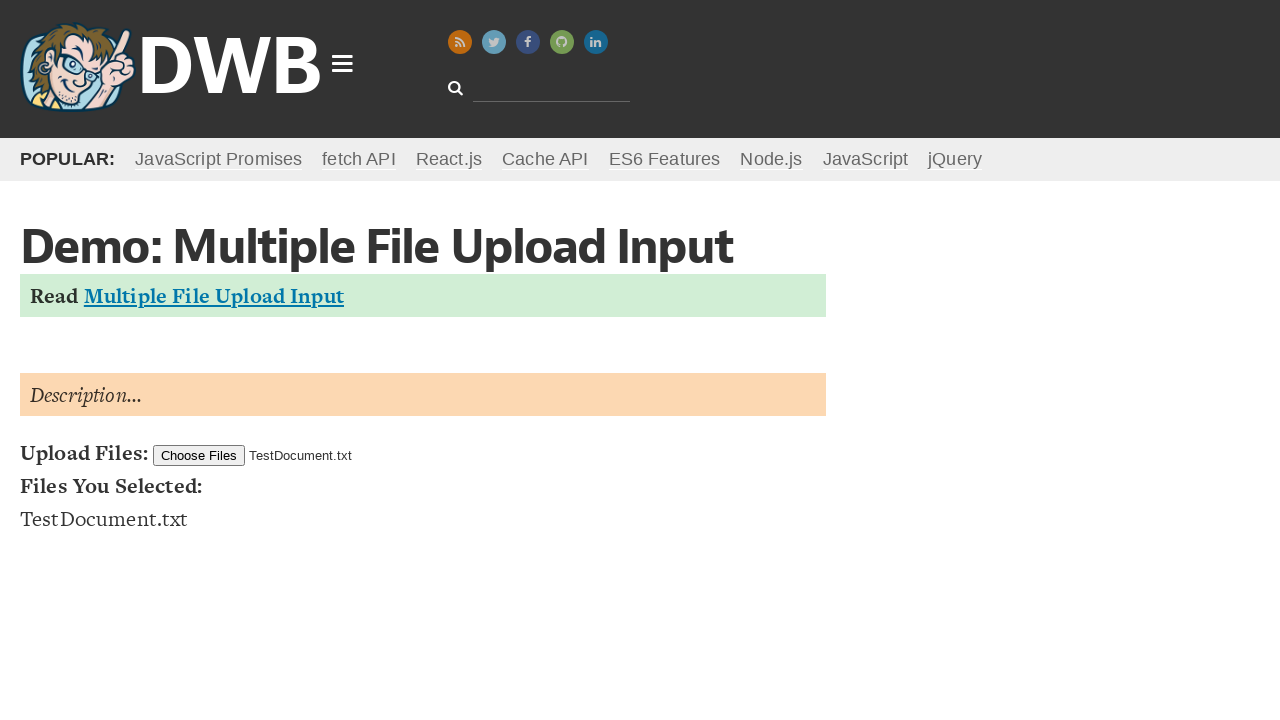

Waited for file upload processing to complete
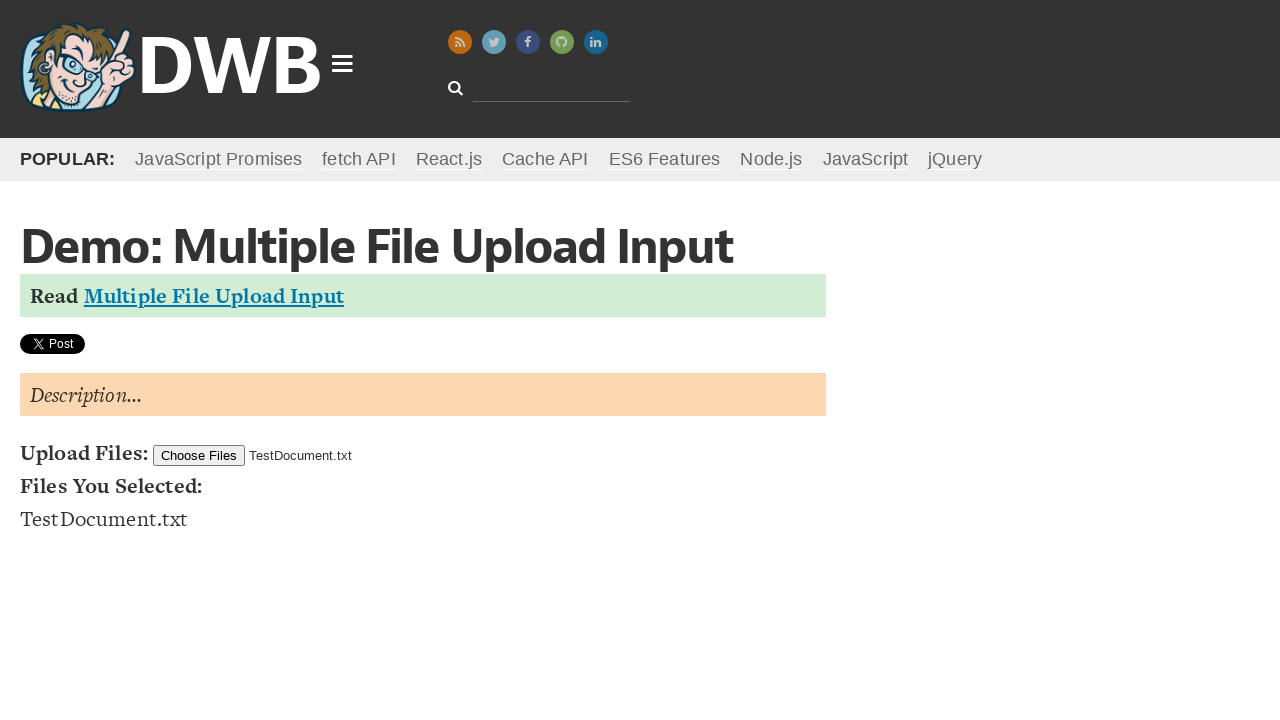

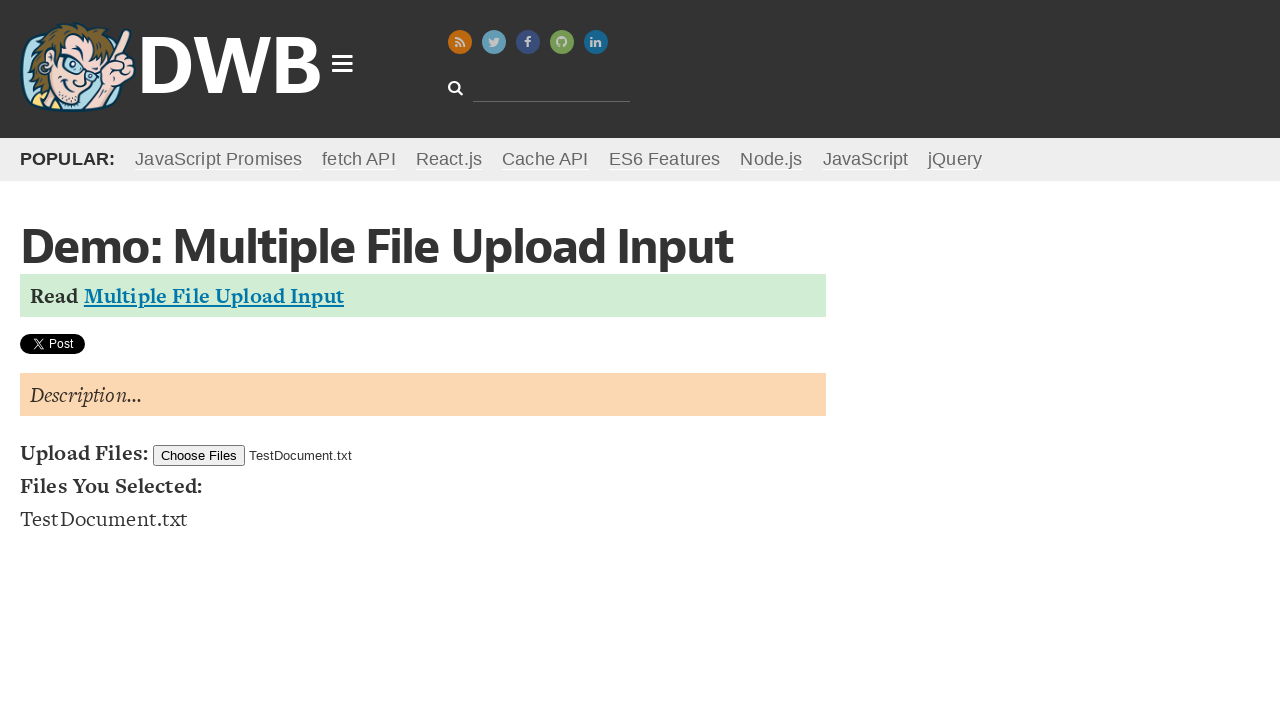